Tests form interaction on a test automation practice site by filling an email field and clicking a radio button using JavaScript execution

Starting URL: https://testautomationpractice.blogspot.com/

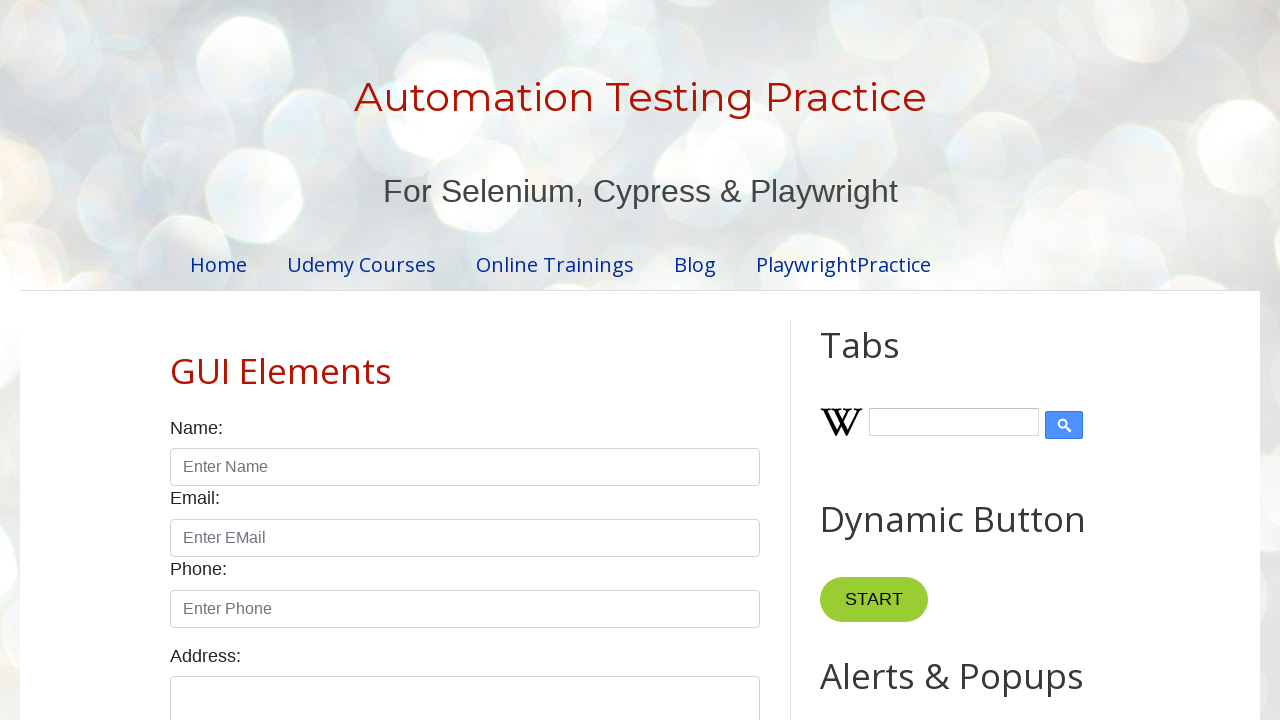

Filled email field with 'admin@gmail.com' using JavaScript execution
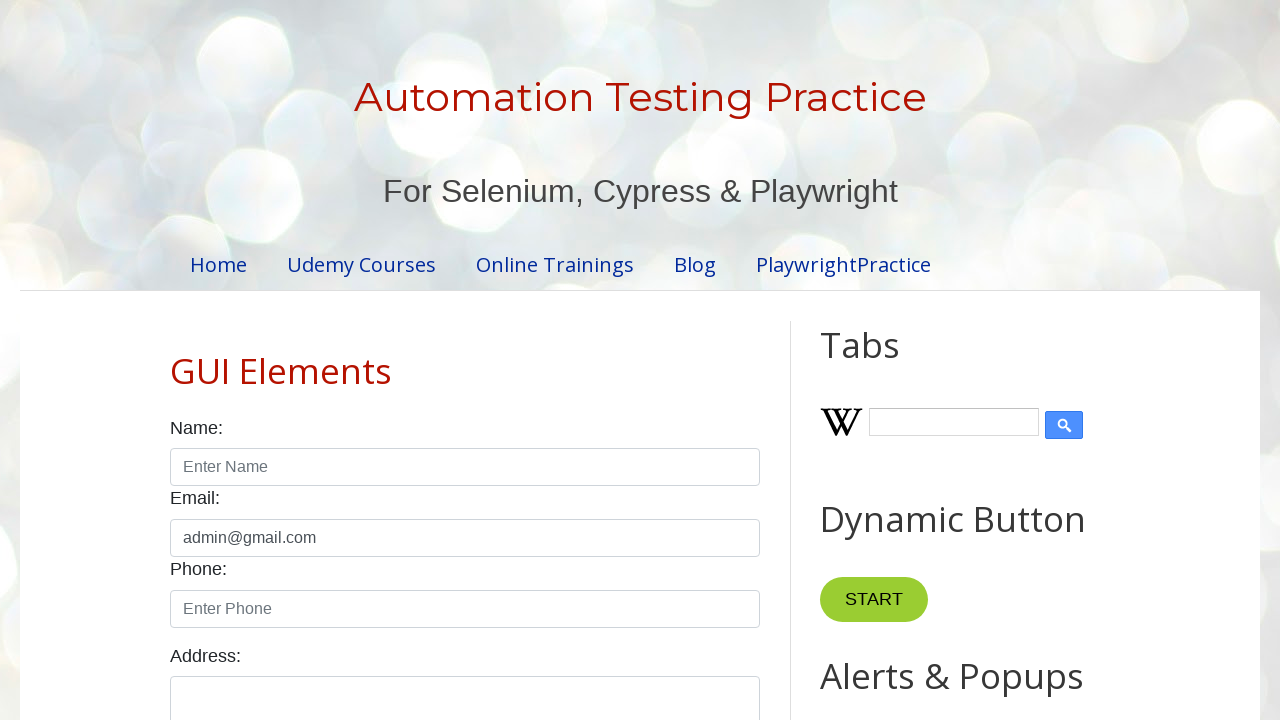

Clicked female radio button using JavaScript execution
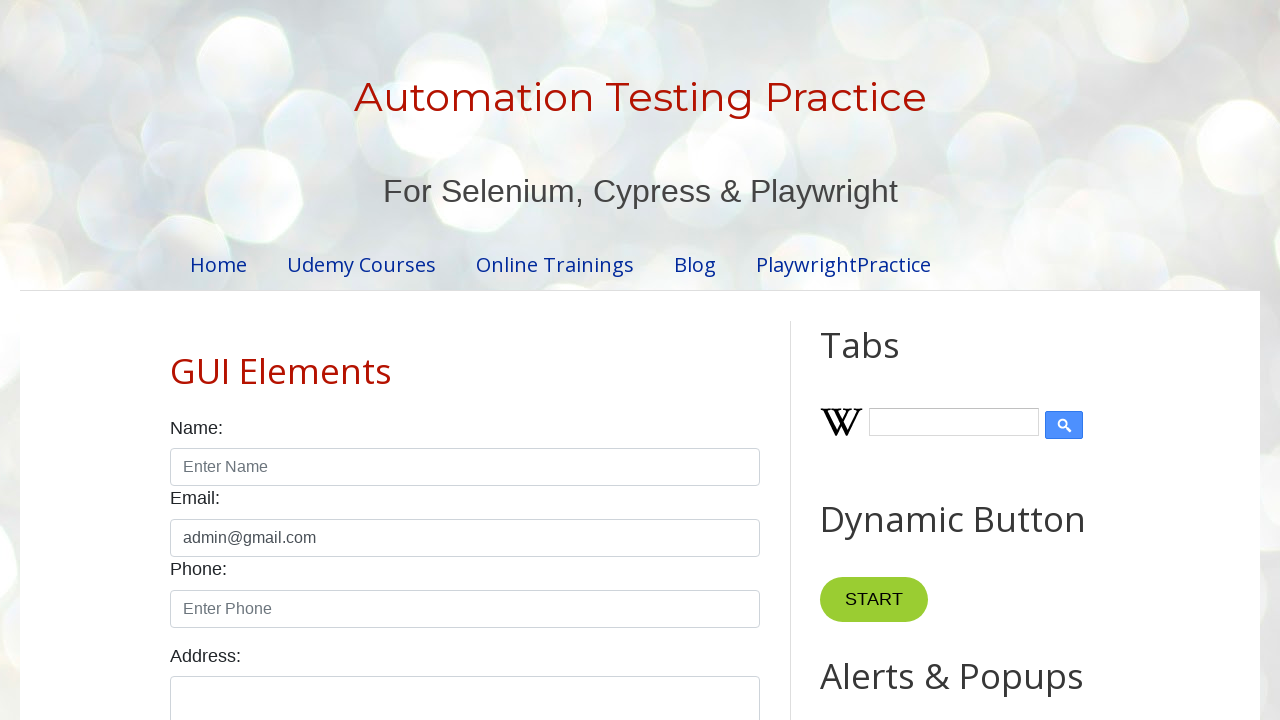

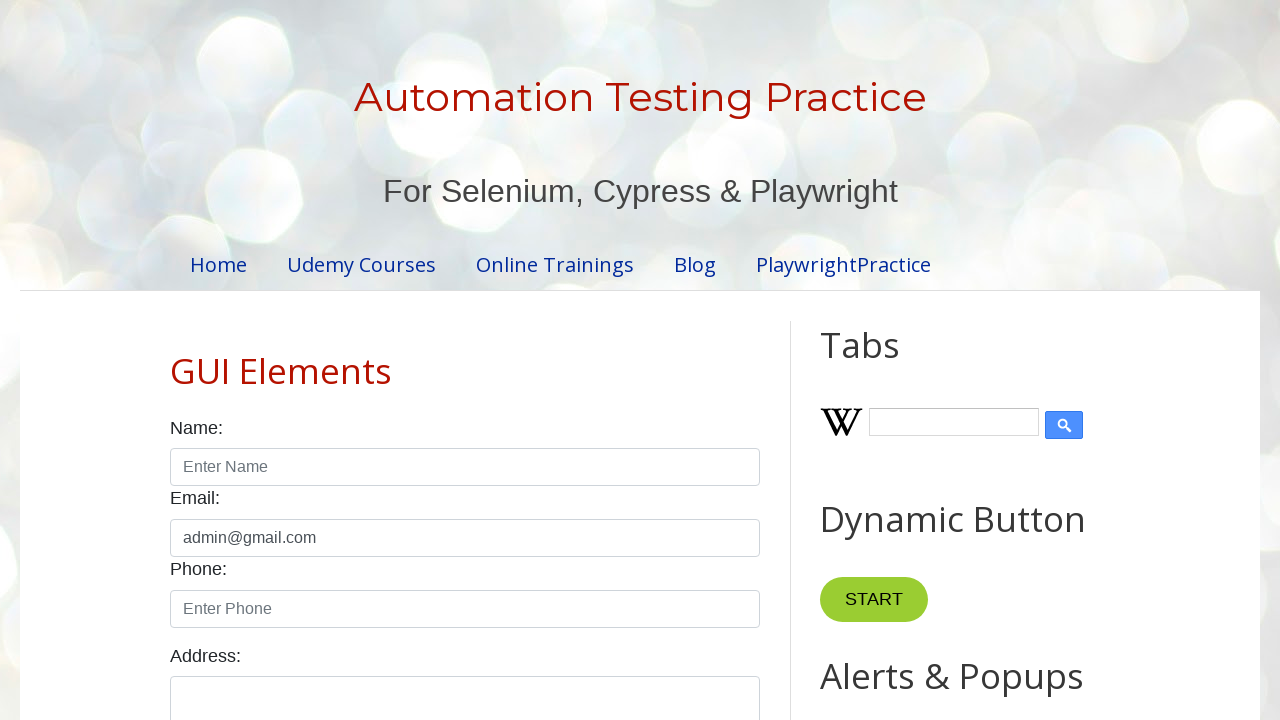